Navigates to Flipkart homepage and dismisses the login popup by pressing the Escape key

Starting URL: https://www.flipkart.com/

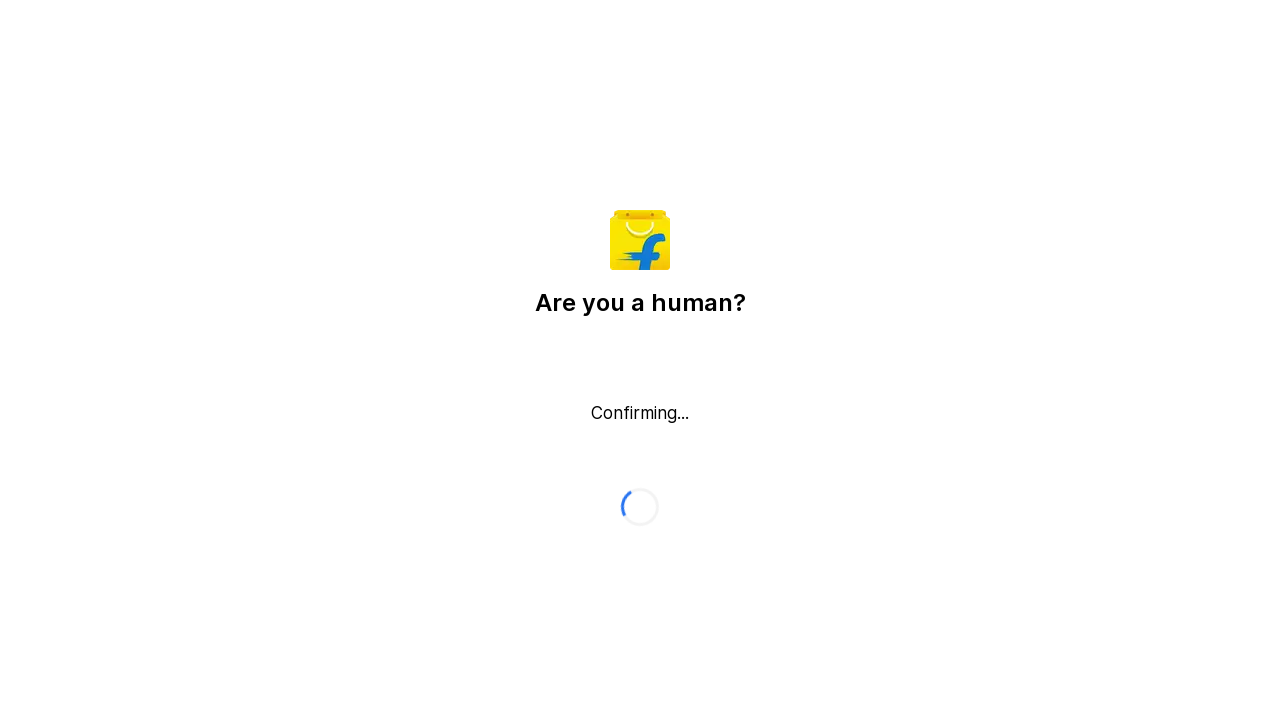

Navigated to Flipkart homepage
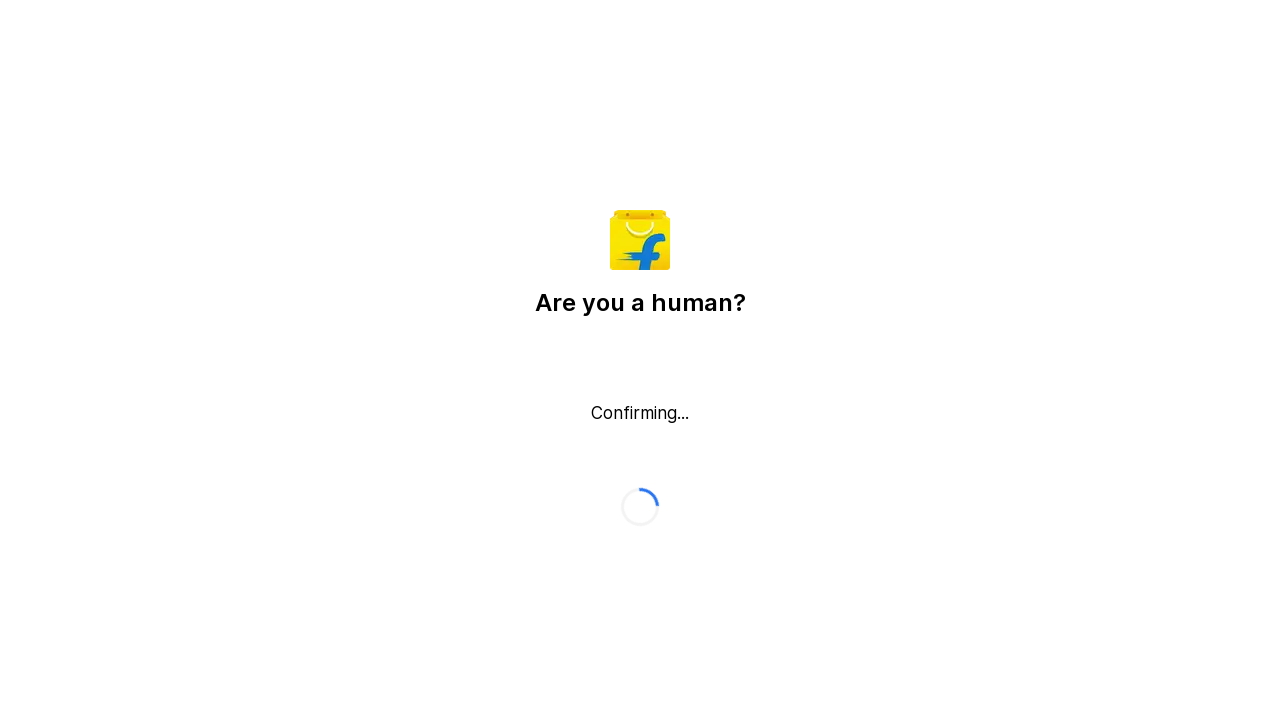

Pressed Escape key to dismiss login popup
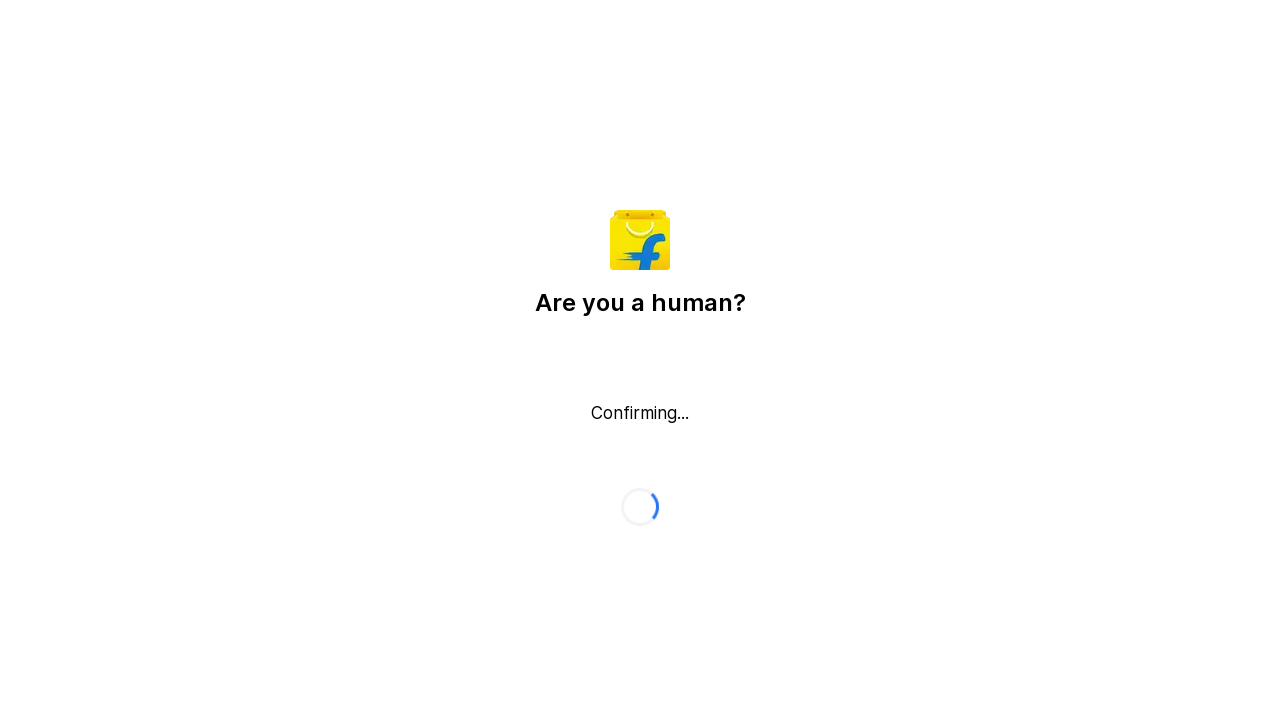

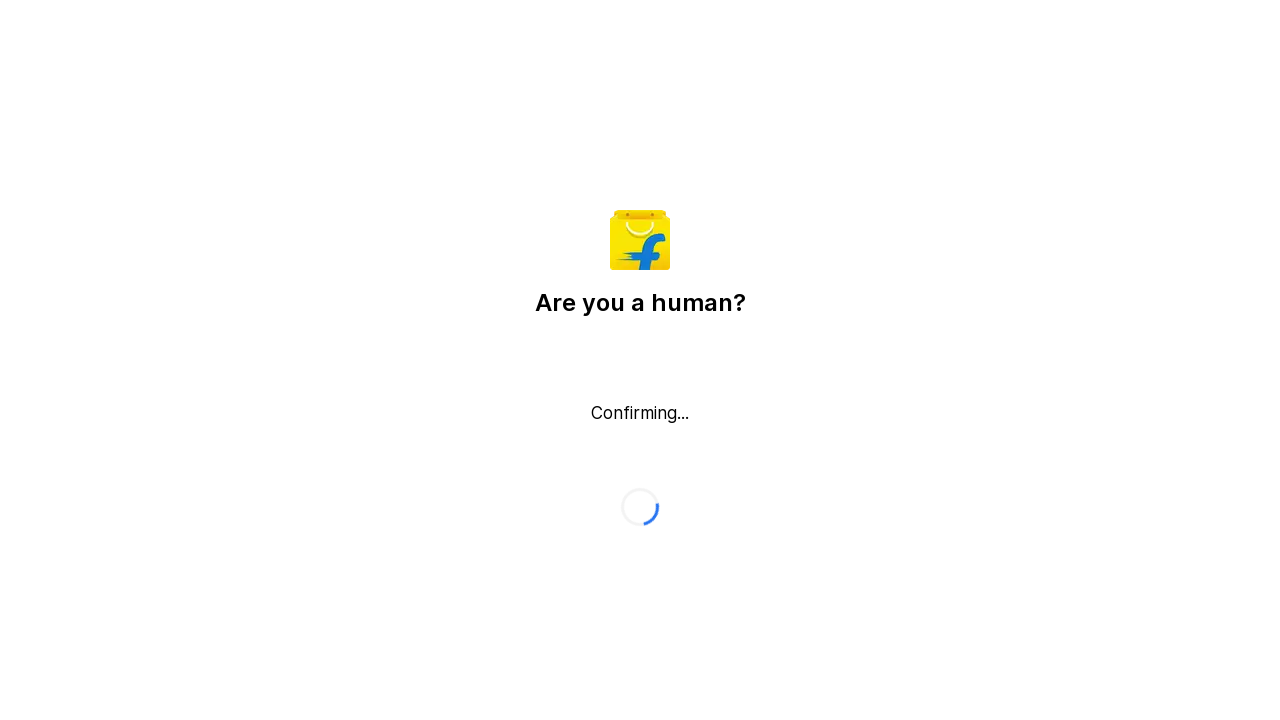